Navigates to Gmail and clicks the Privacy link to demonstrate window switching between multiple browser windows

Starting URL: http://gmail.com

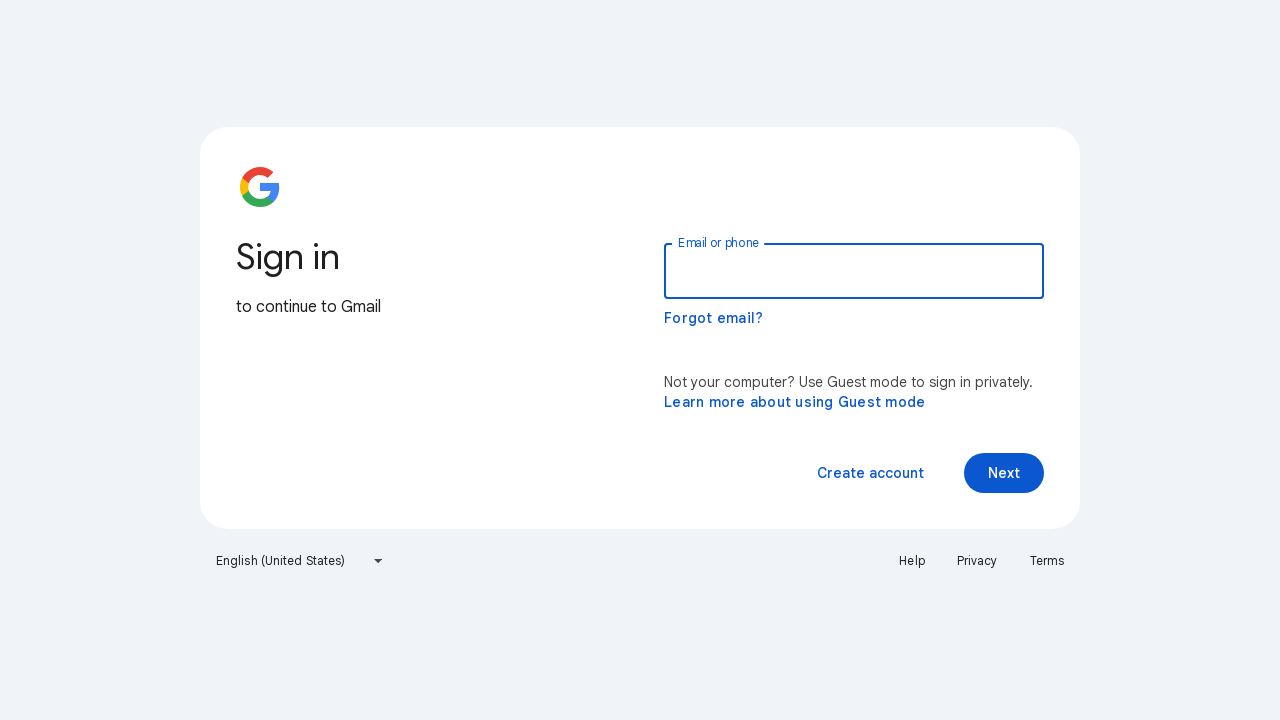

Clicked Privacy link to open new window at (977, 561) on a:text('Privacy')
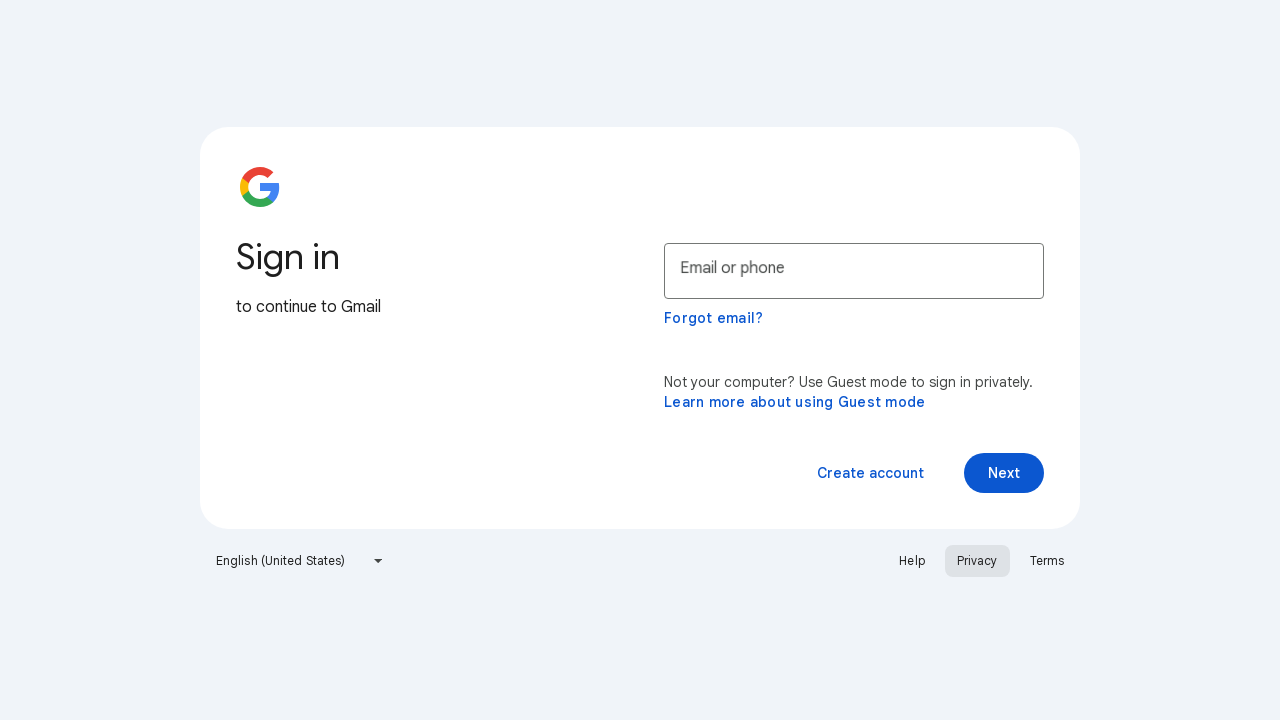

Retrieved all open pages from context
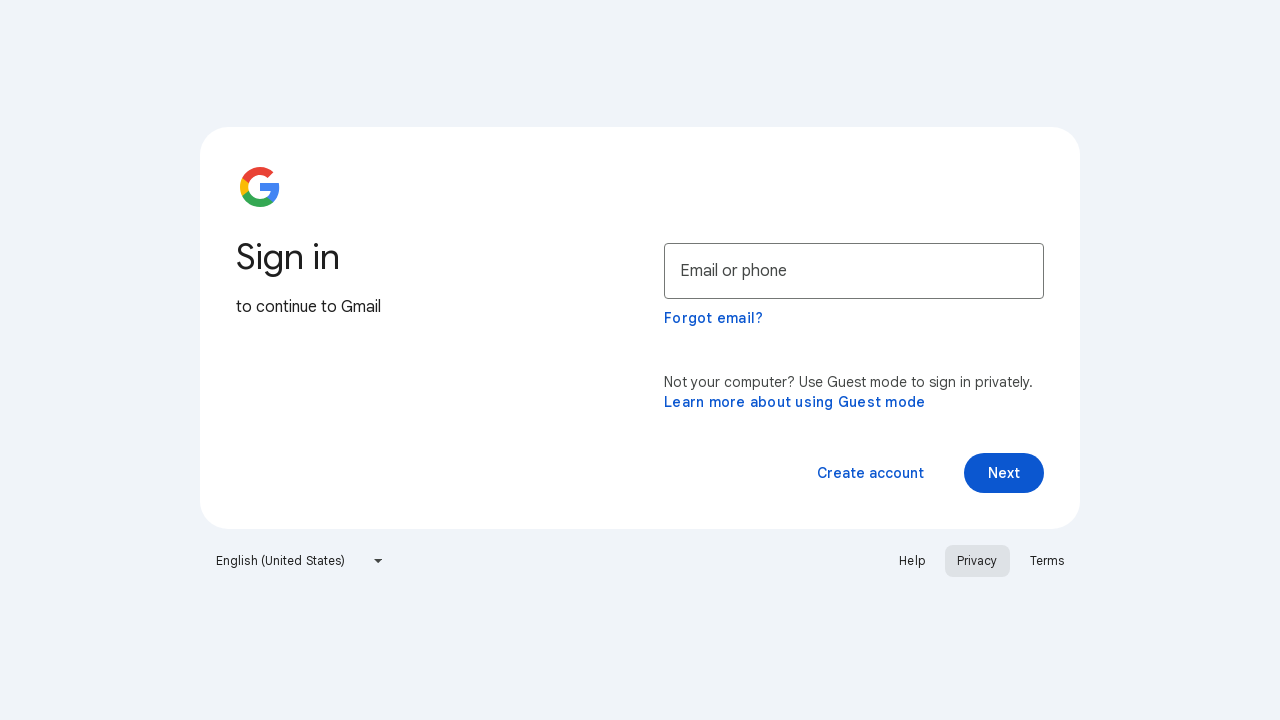

Printed page title and URL: Gmail - https://accounts.google.com/v3/signin/identifier?continue=https%3A%2F%2Fmail.google.com%2Fmail%2Fu%2F0%2F&dsh=S-1556277454%3A1772071217937482&emr=1&followup=https%3A%2F%2Fmail.google.com%2Fmail%2Fu%2F0%2F&ifkv=ASfE1-qEuJ8QiuQ4mf45wmG7tenzPliFGe0qocPhvVkqdD2IsorQaLfFGjtOdfjfTe02FZ0C9bqAfQ&osid=1&passive=1209600&service=mail&flowName=GlifWebSignIn&flowEntry=ServiceLogin
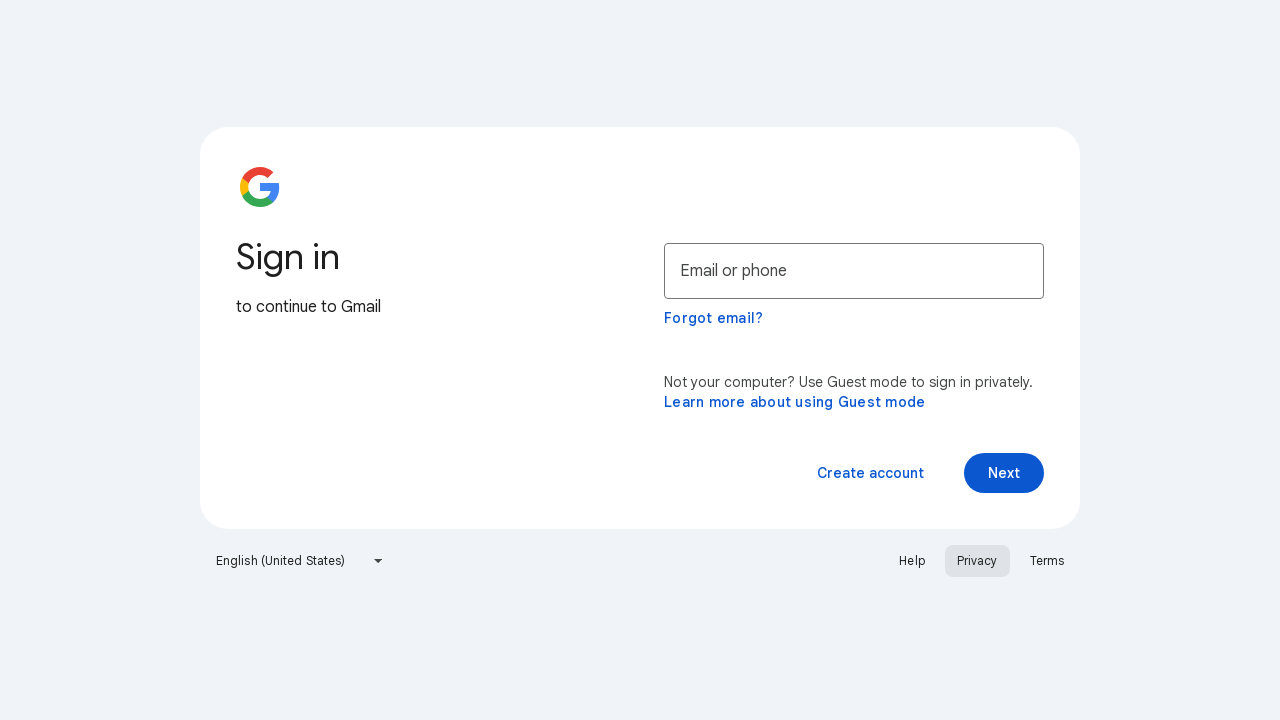

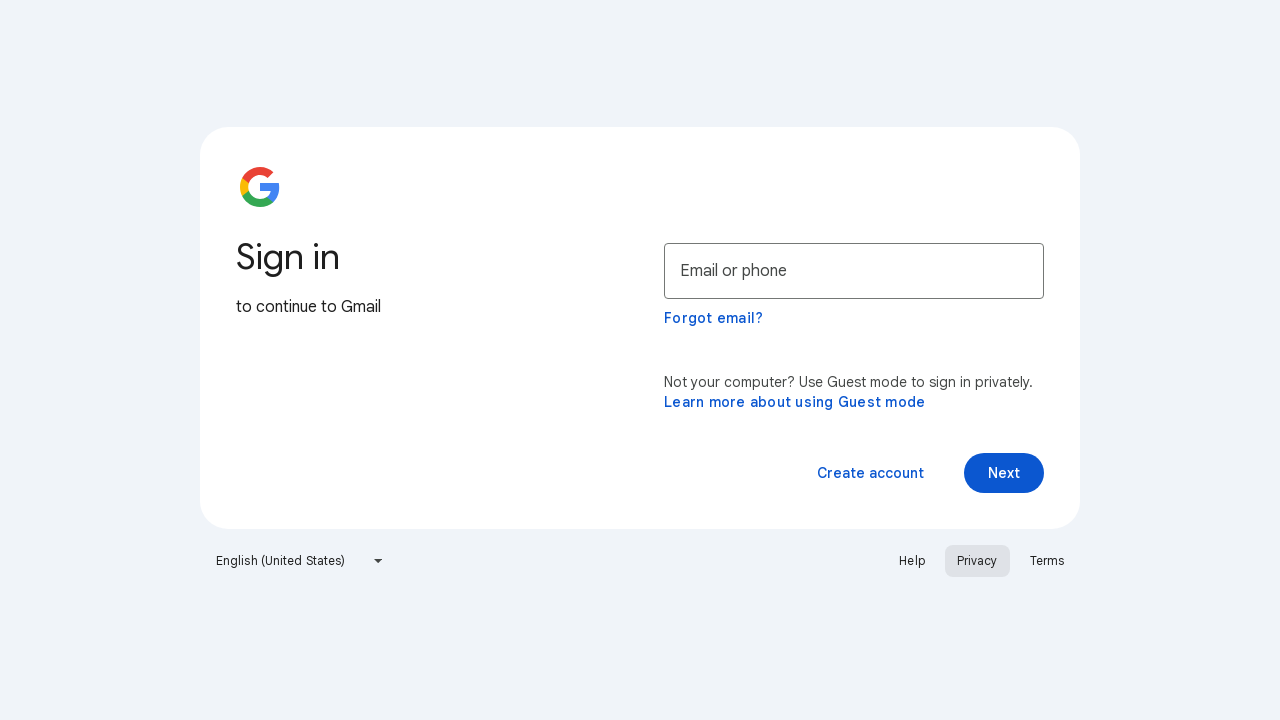